Tests handling a delayed JavaScript alert by clicking a button and waiting for the alert to appear before accepting

Starting URL: https://qavbox.github.io/demo/alerts/

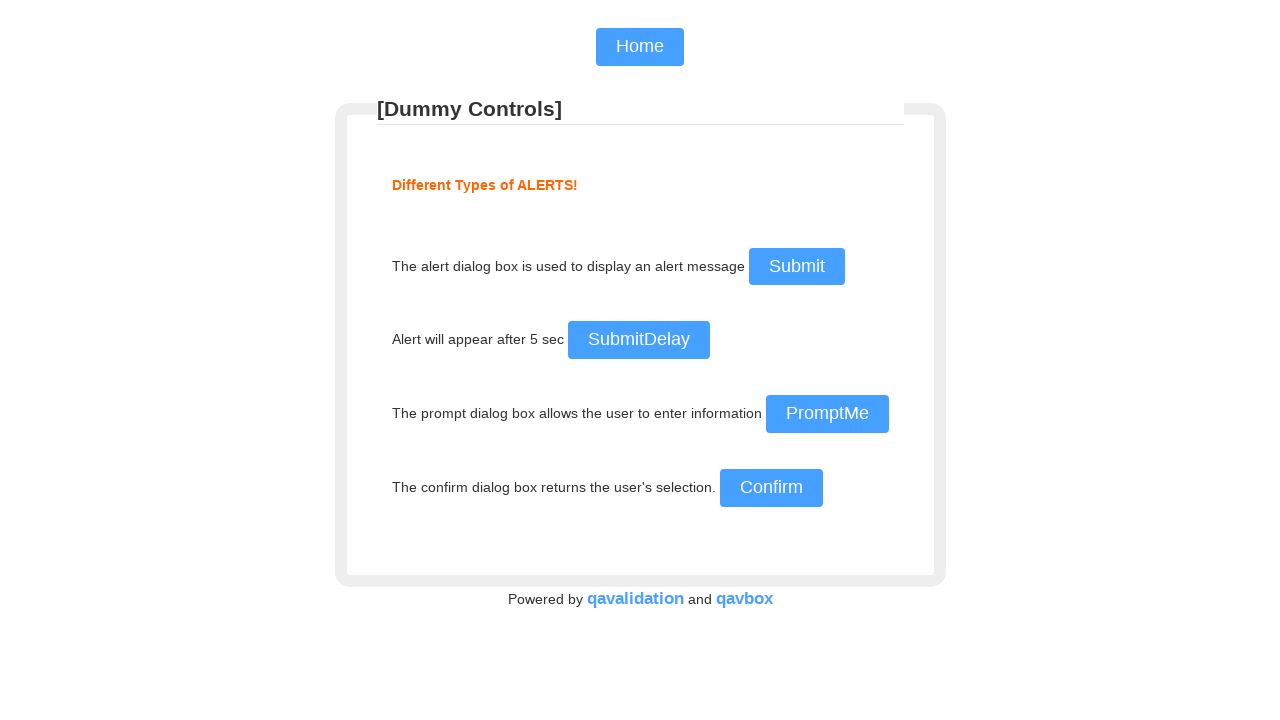

Set up dialog handler to automatically accept alerts
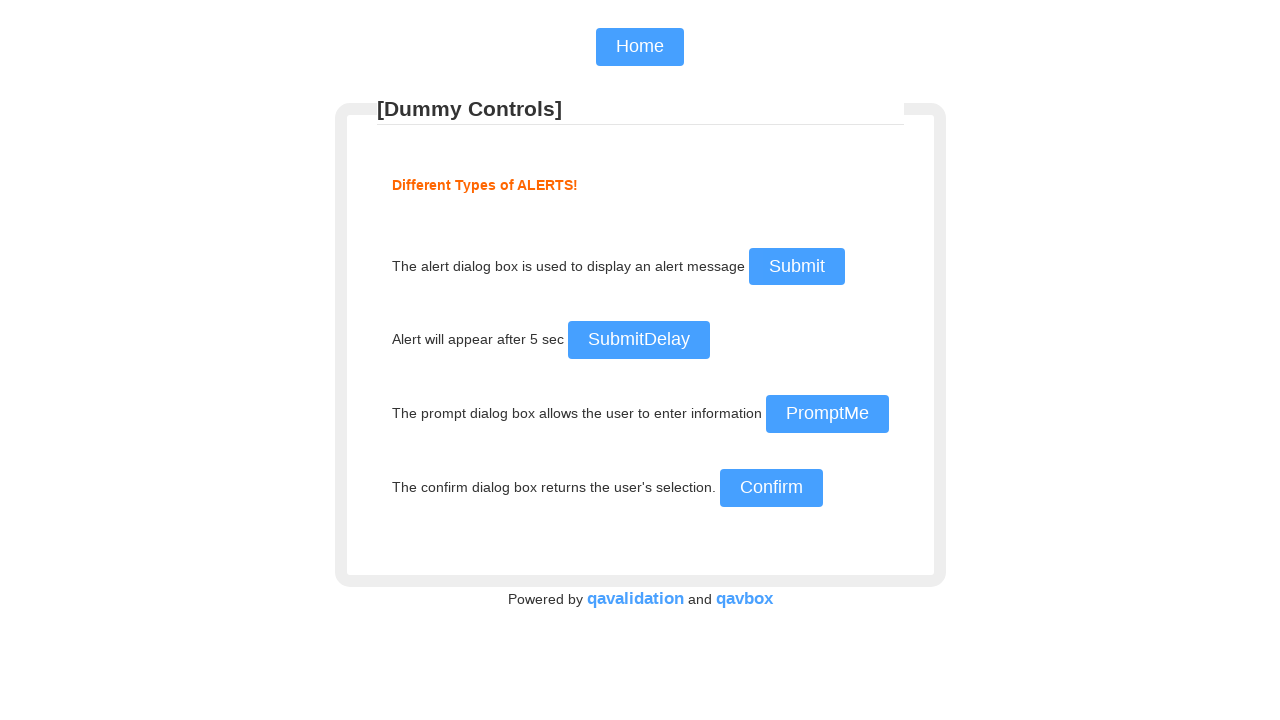

Clicked button to trigger delayed JavaScript alert at (638, 340) on input#delayalert
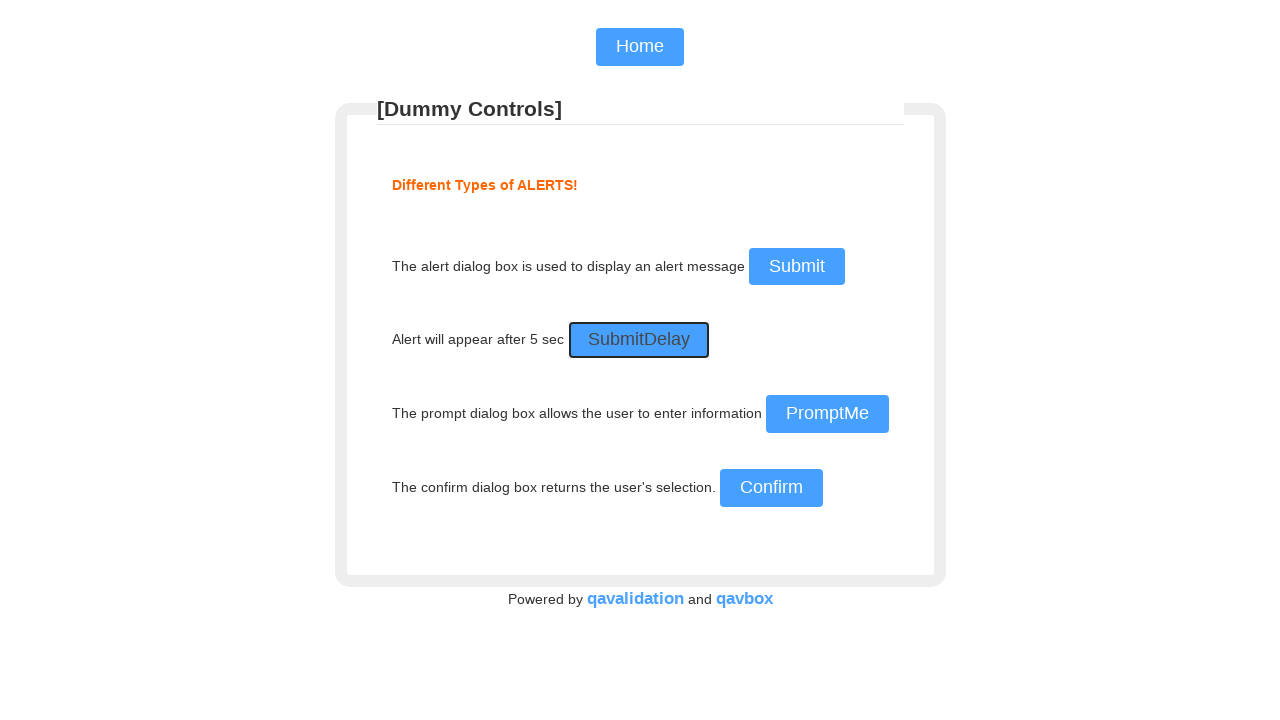

Waited 6 seconds for delayed alert to appear and be accepted
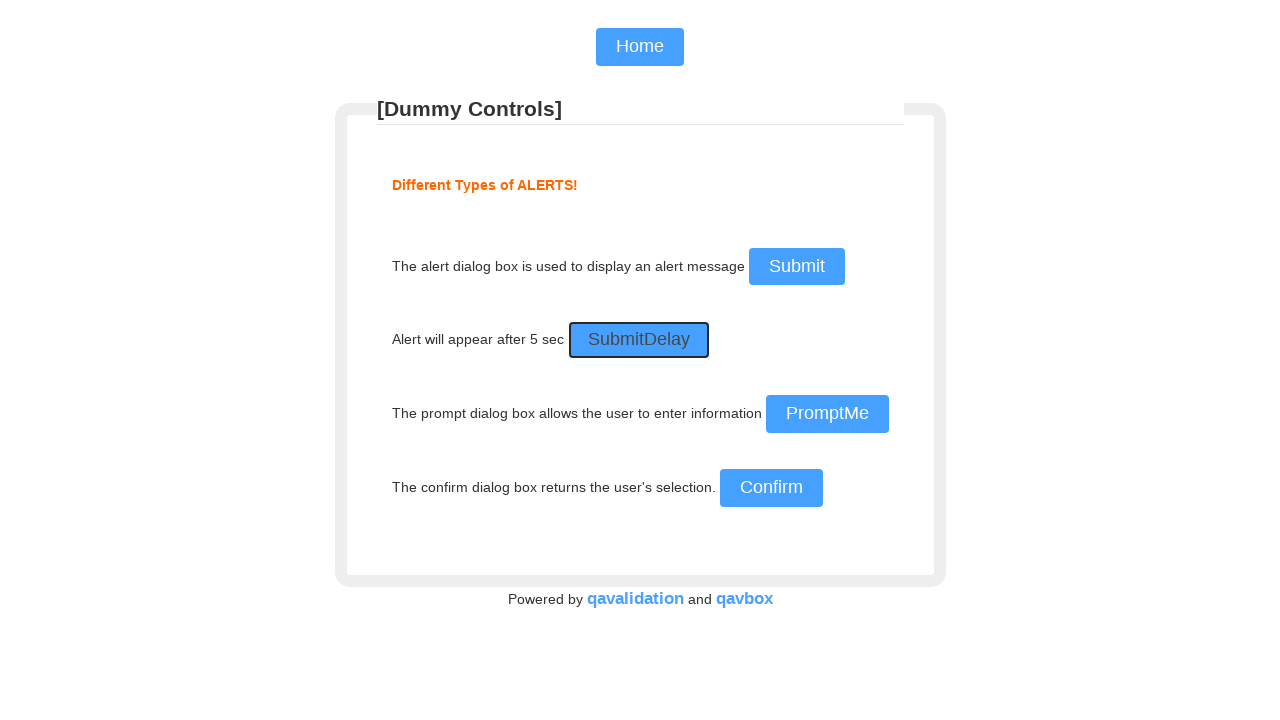

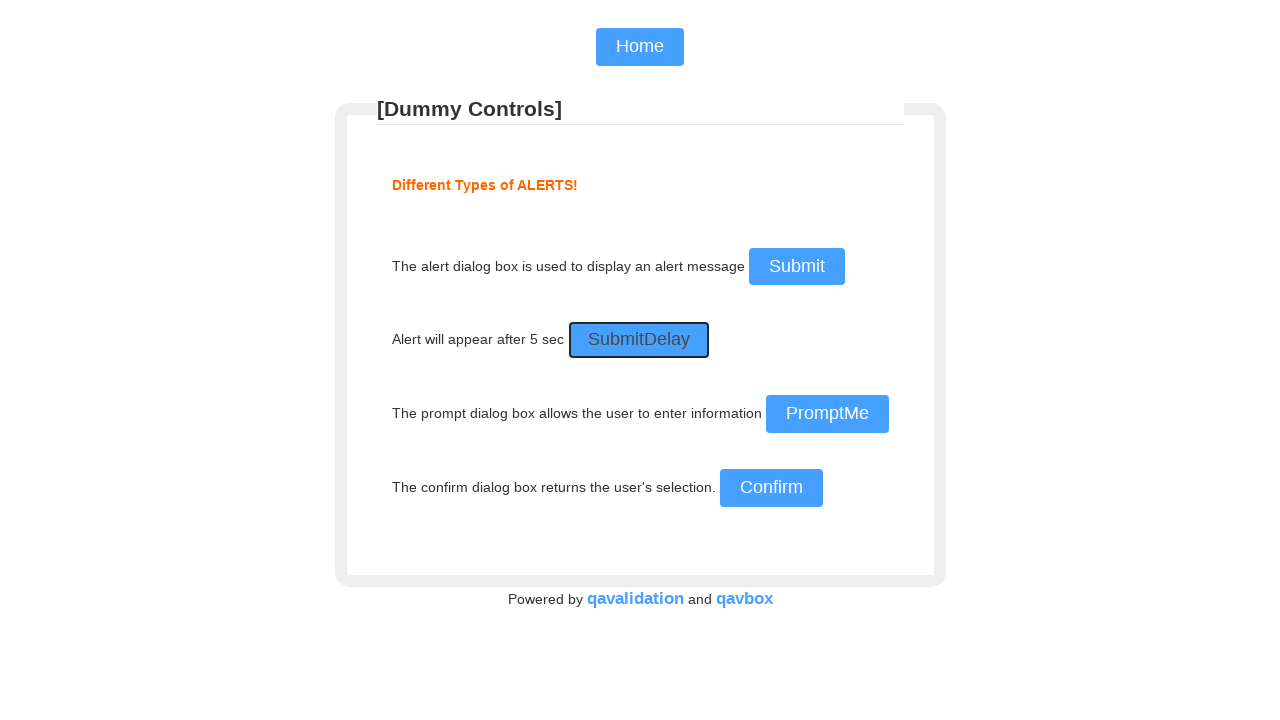